Navigates to a patent legal publication JSON endpoint, injects mark.js library to highlight text containing "COMMUNICATION", and captures the page content.

Starting URL: https://worldwide.espacenet.com/3.2/rest-services/legal/publication/EP/0546789/A2.json

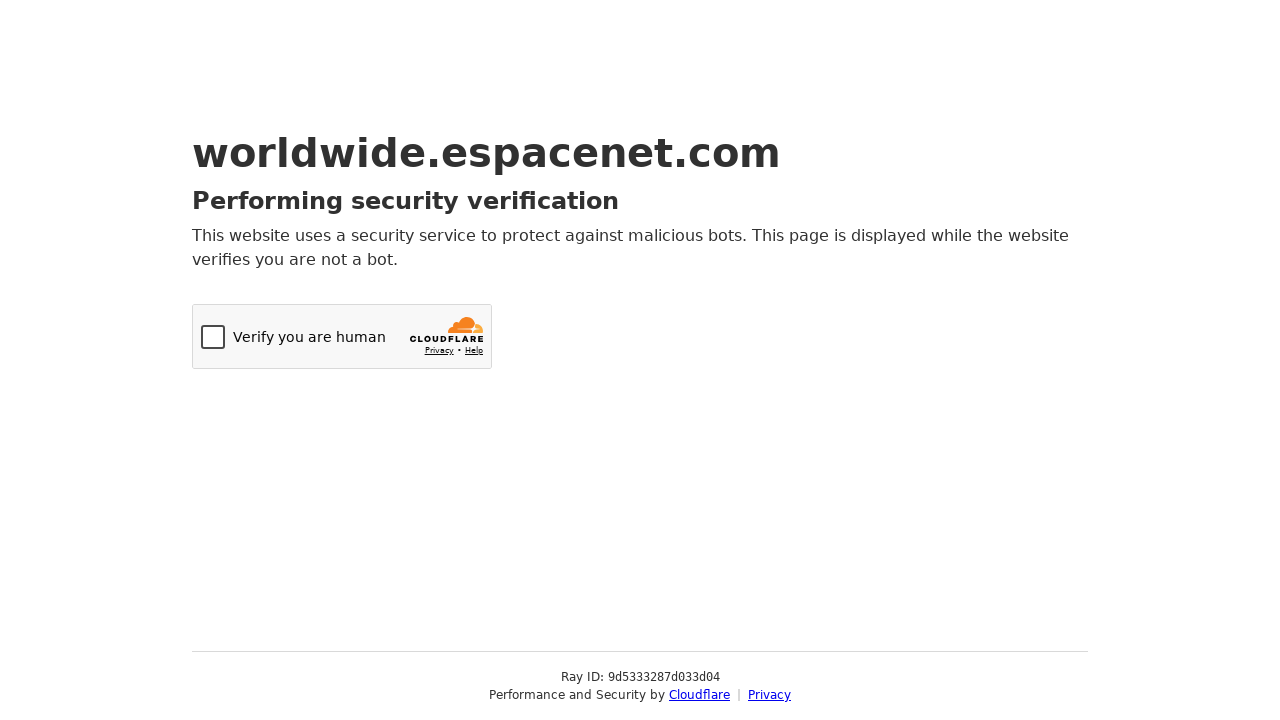

Navigated to patent legal publication JSON endpoint for EP0546789/A2
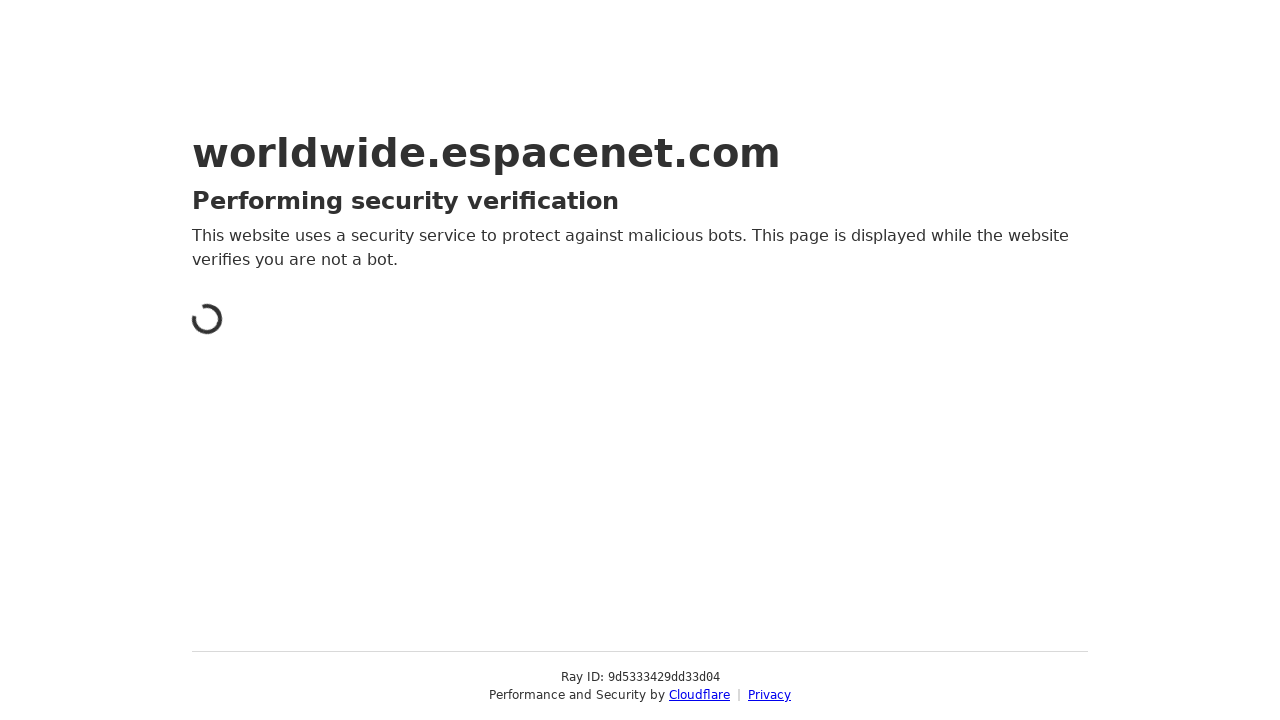

Injected mark.js library and highlighted all instances of 'COMMUNICATION' text
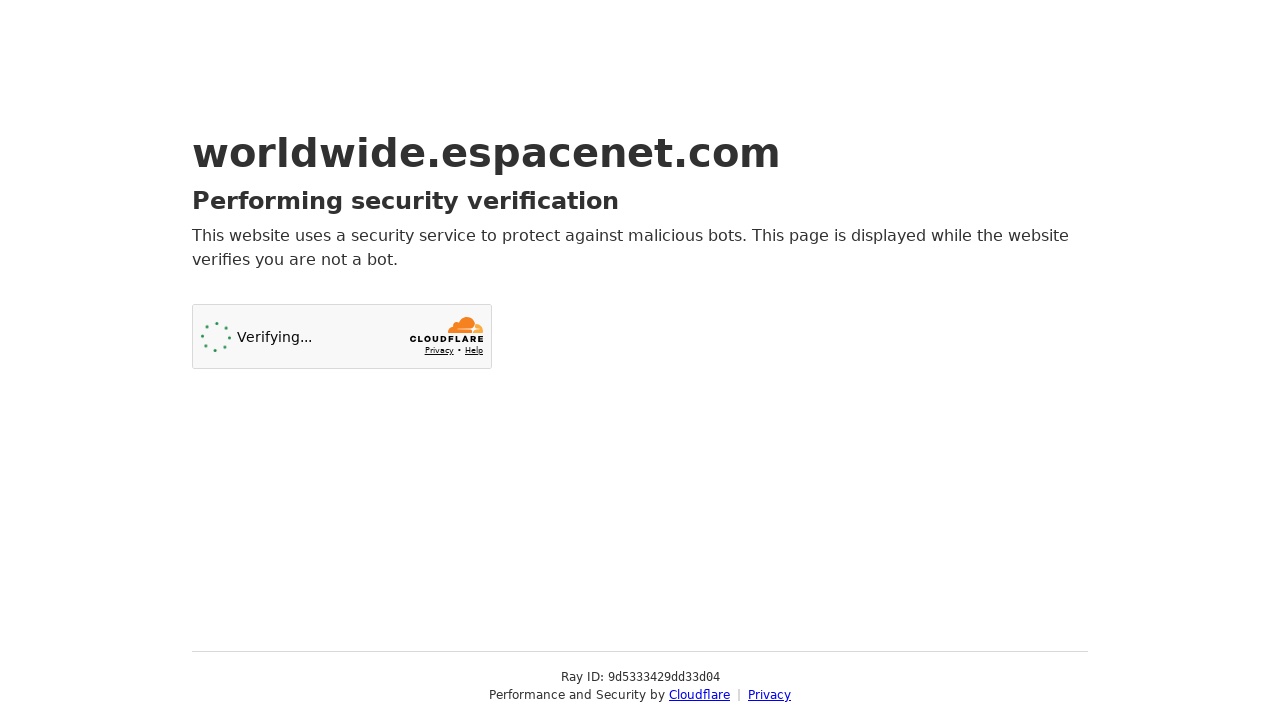

Waited 2 seconds for highlighting to be fully applied
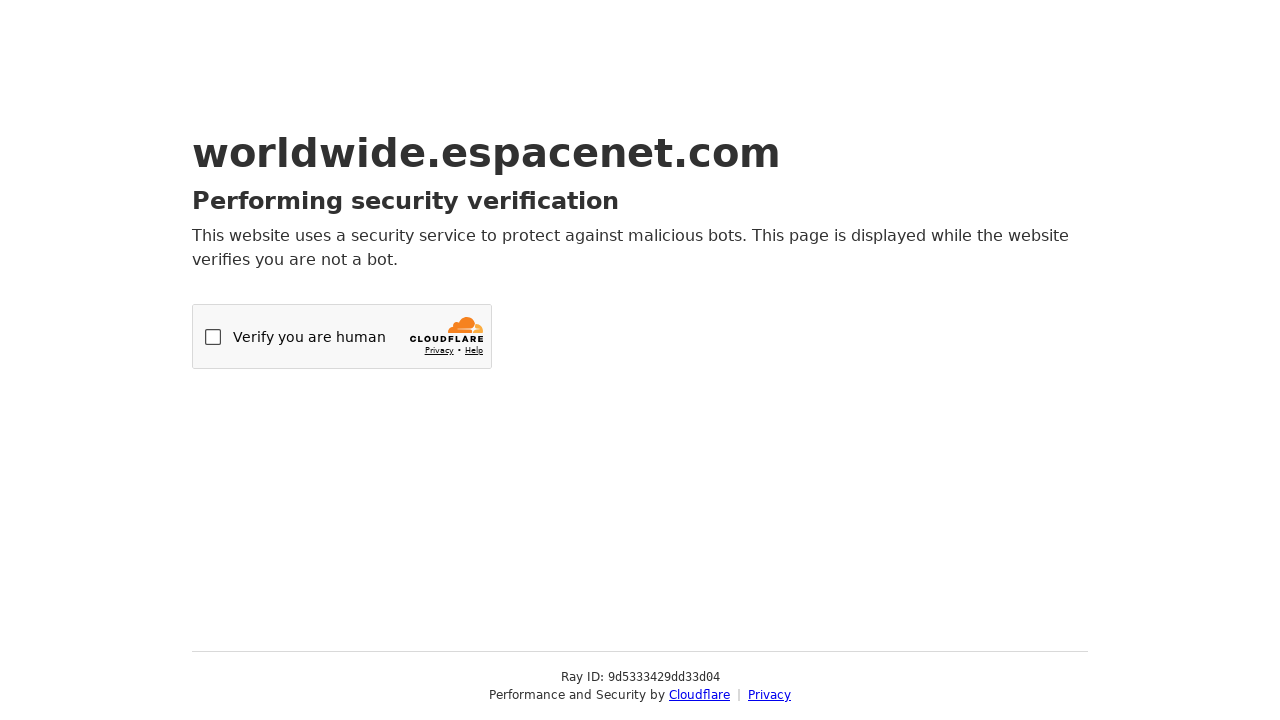

Verified that page body element is loaded and visible
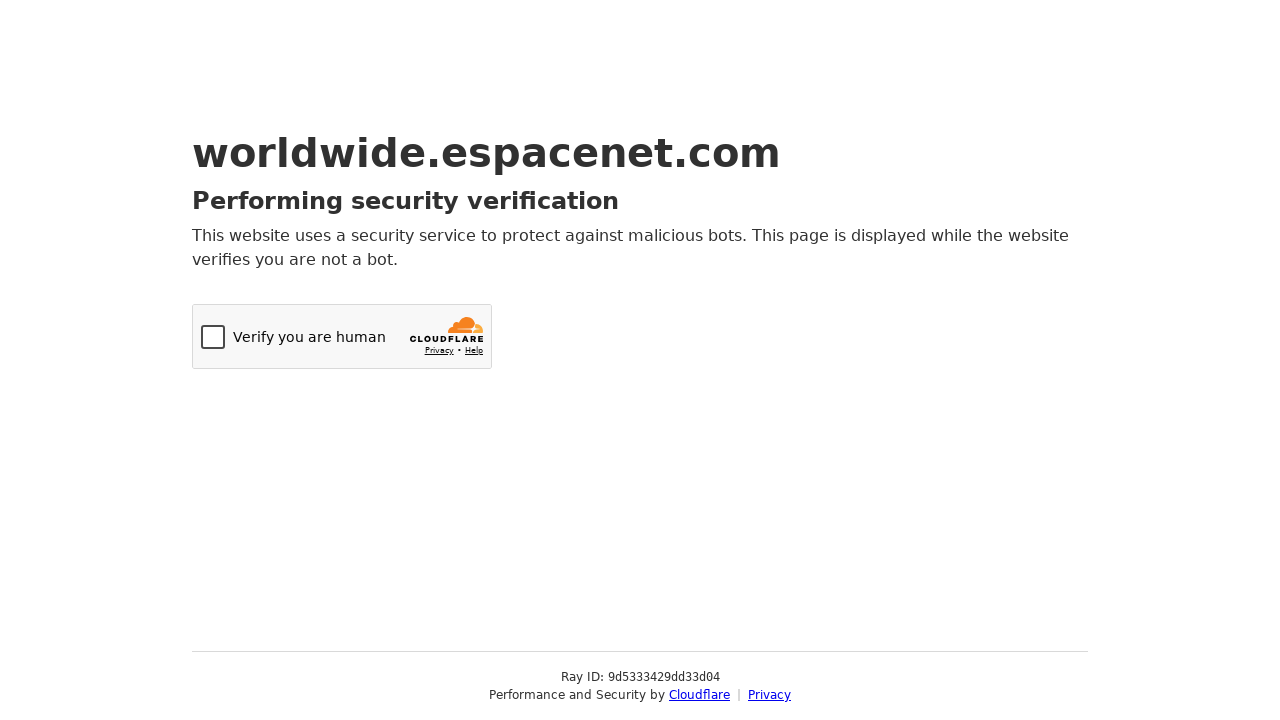

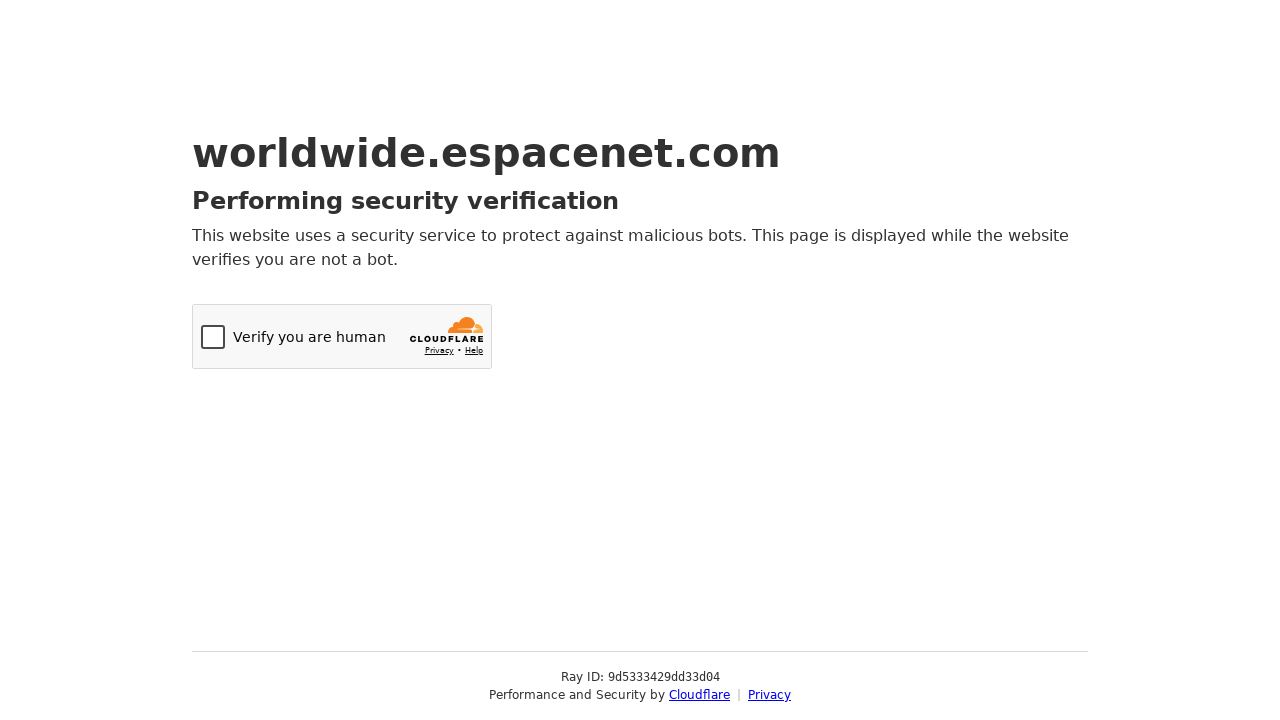